Tests various checkbox interactions including basic checkboxes, notification checkboxes with state verification, language selection, tristate checkboxes, toggle switches, and multi-select dropdown checkboxes

Starting URL: https://leafground.com/checkbox.xhtml

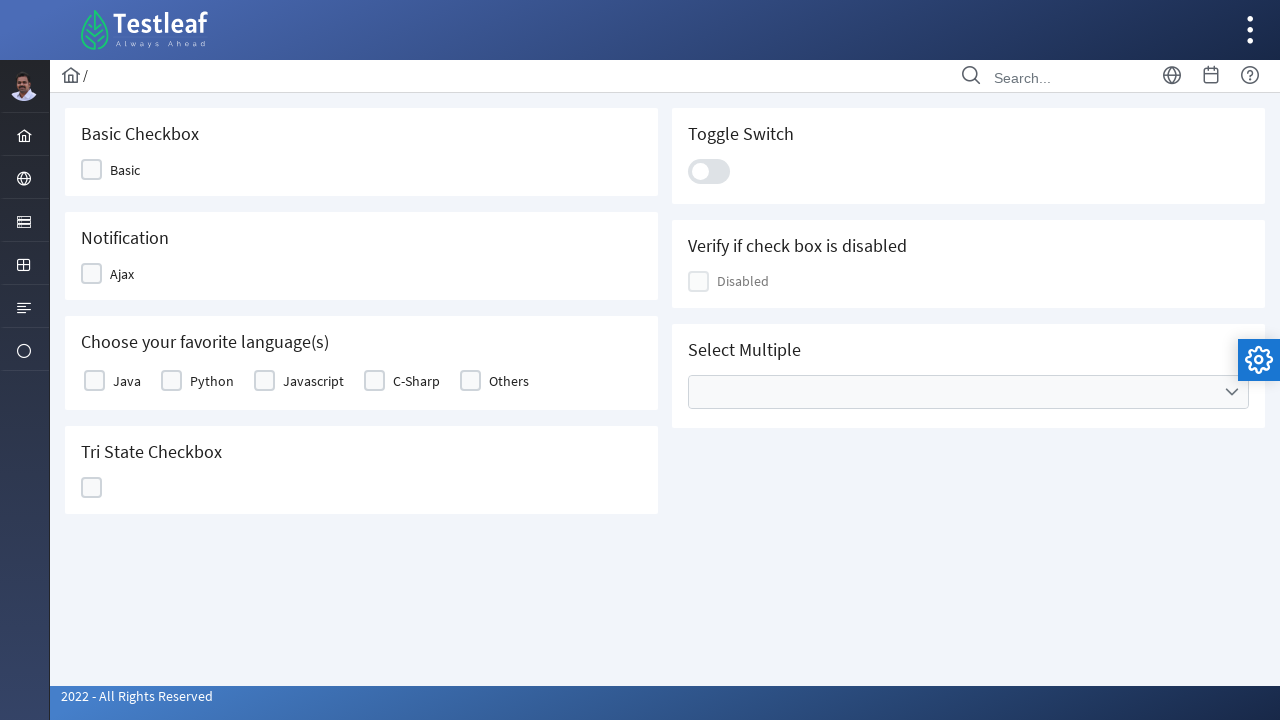

Clicked Basic checkbox at (92, 170) on xpath=//span[text()='Basic']/preceding-sibling::div[1]
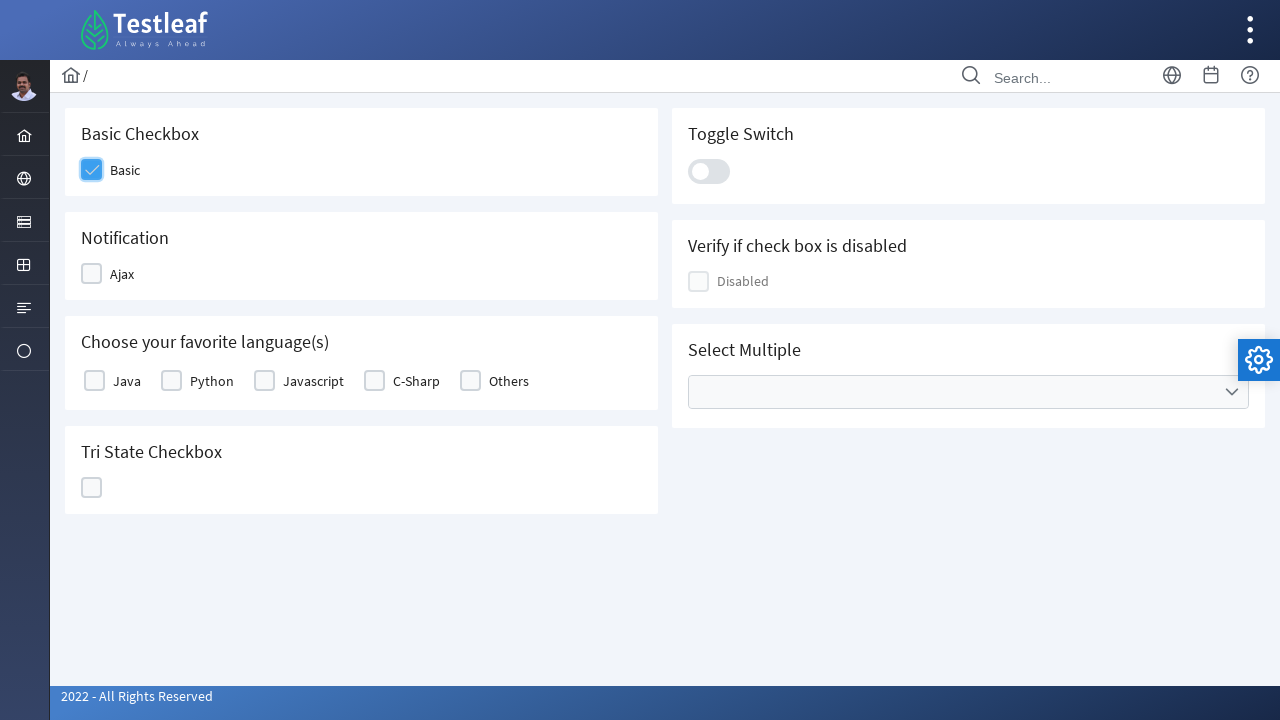

Clicked Ajax notification checkbox at (92, 274) on xpath=//span[text()='Ajax']/preceding-sibling::div[1]
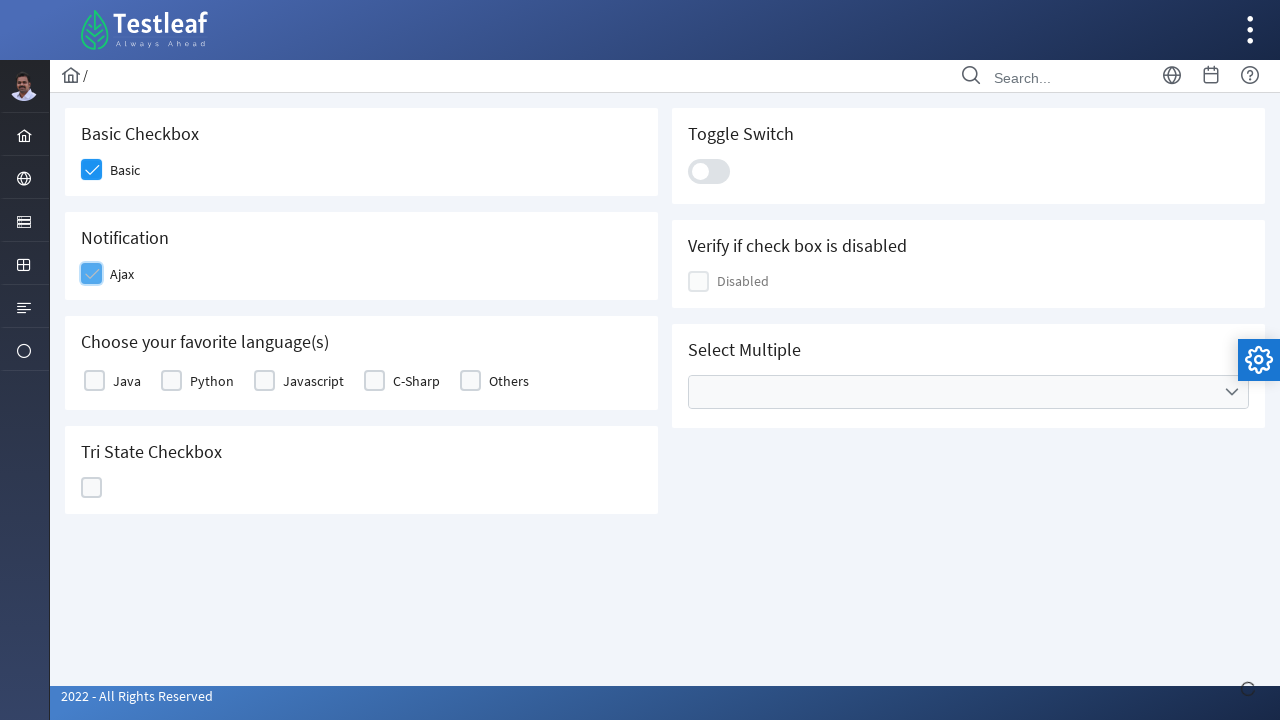

Verified 'Checked' message appeared
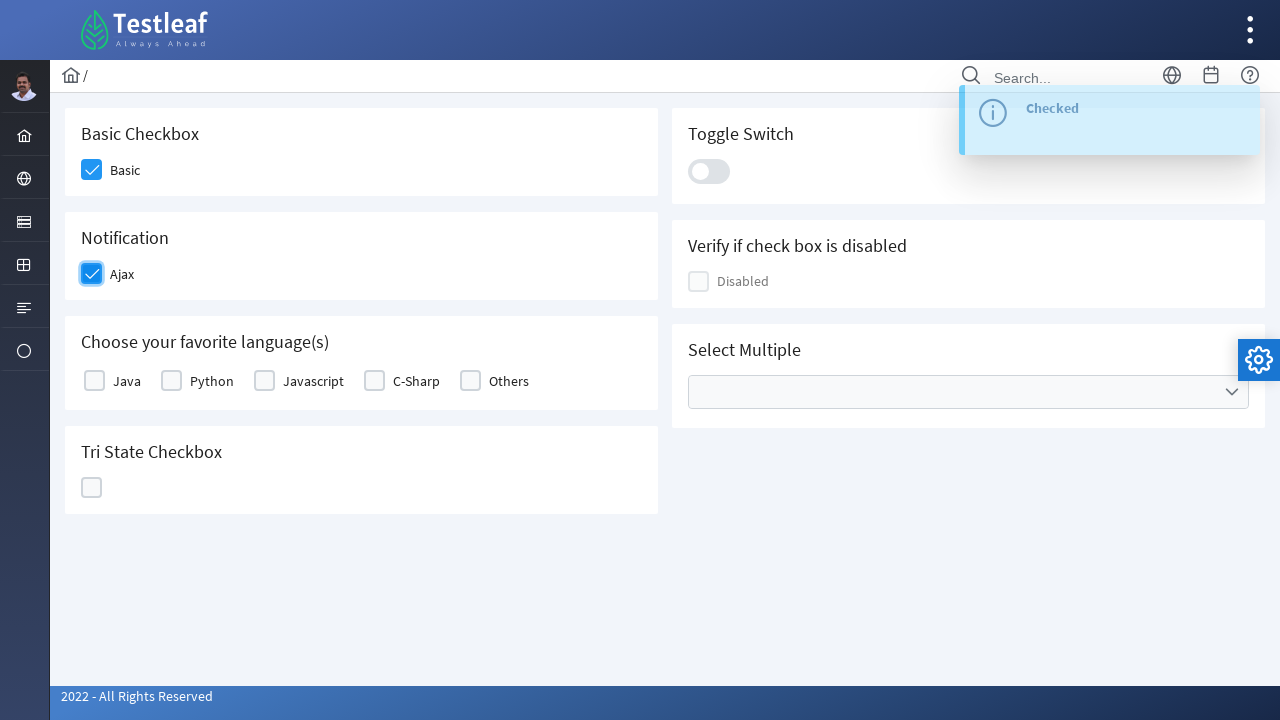

Clicked Ajax checkbox again to uncheck at (92, 274) on xpath=//span[text()='Ajax']/preceding-sibling::div[1]
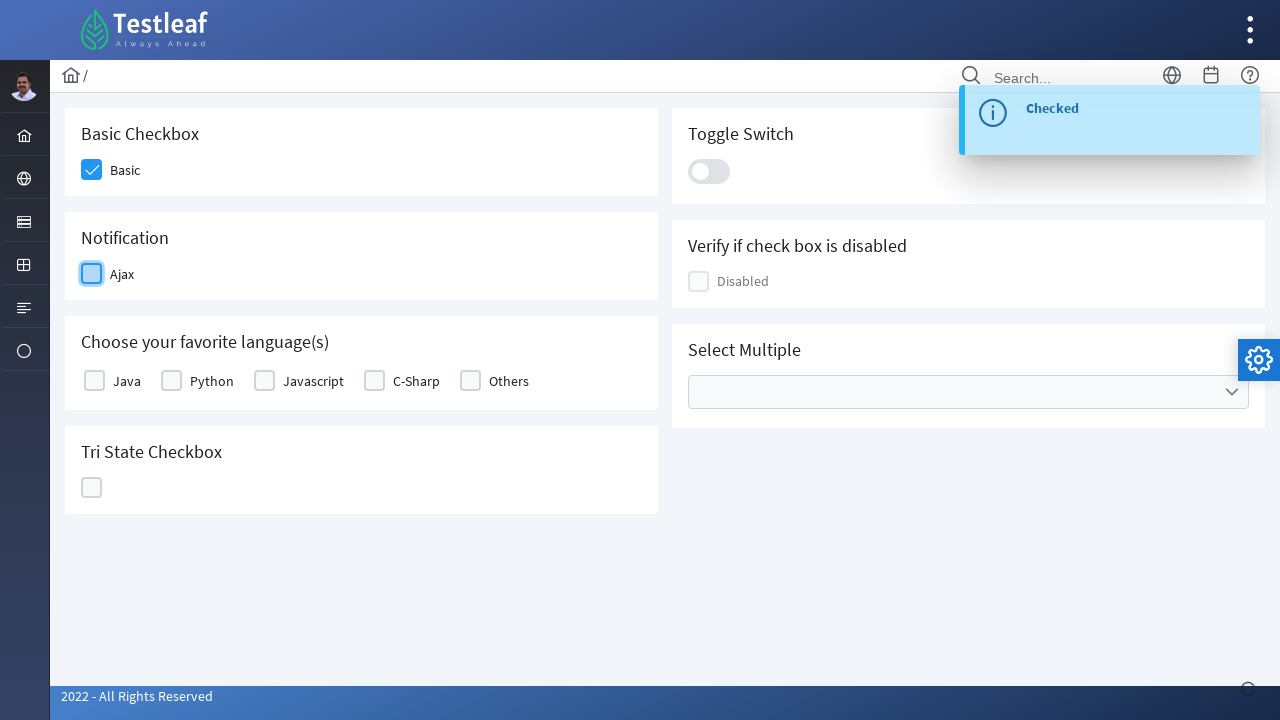

Verified 'Unchecked' message appeared
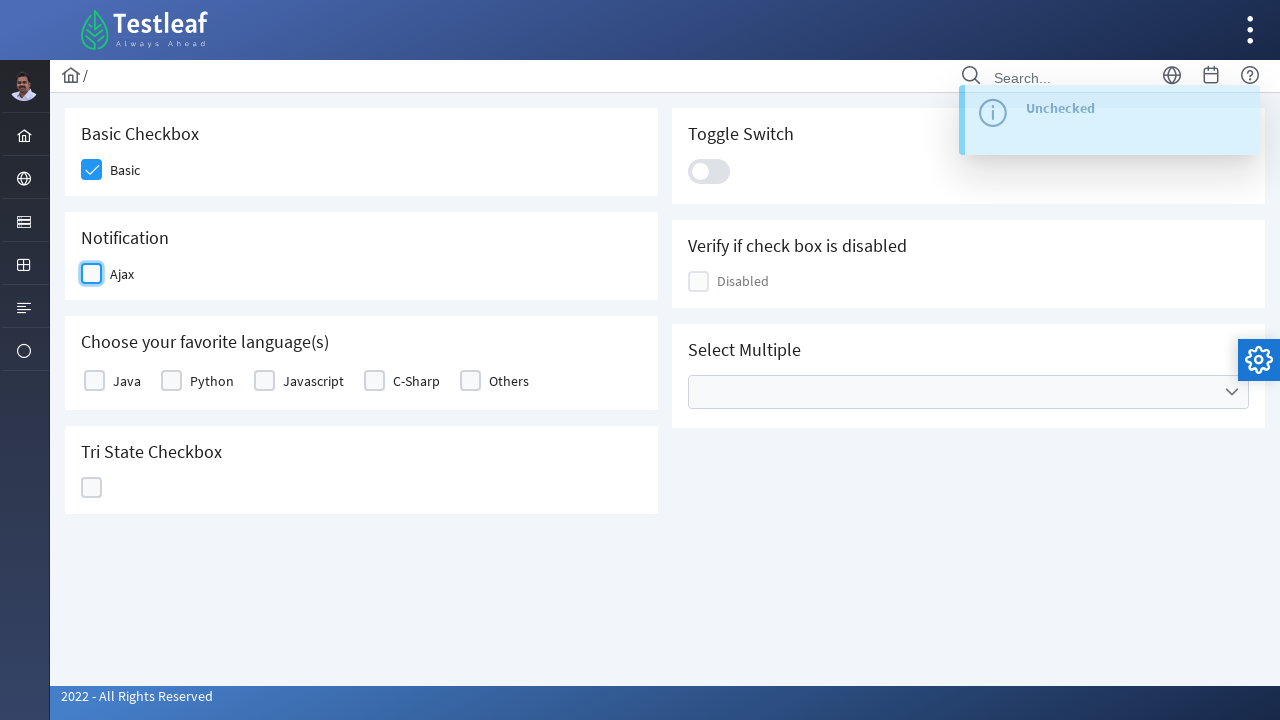

Selected Java checkbox in language selection at (94, 381) on xpath=//label[text()='Java']/preceding-sibling::div/div[2]
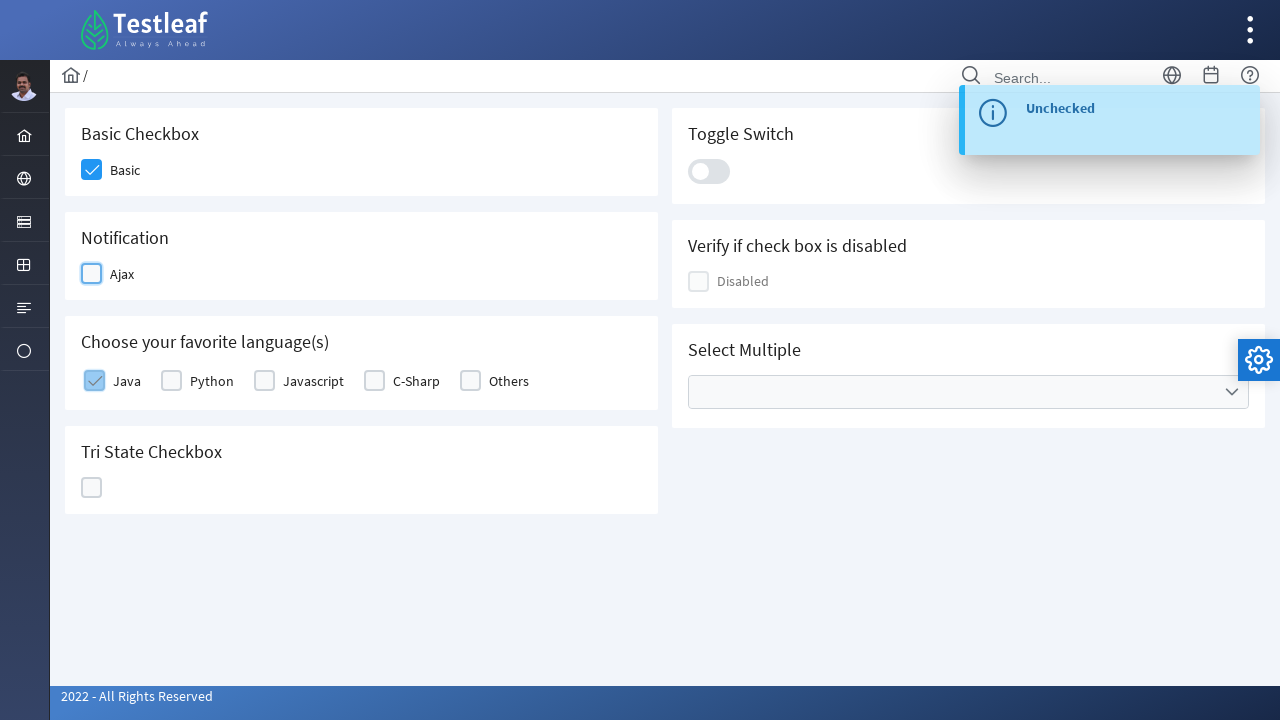

Selected Javascript checkbox in language selection at (264, 381) on xpath=//label[text()='Javascript']/preceding-sibling::div/div[2]
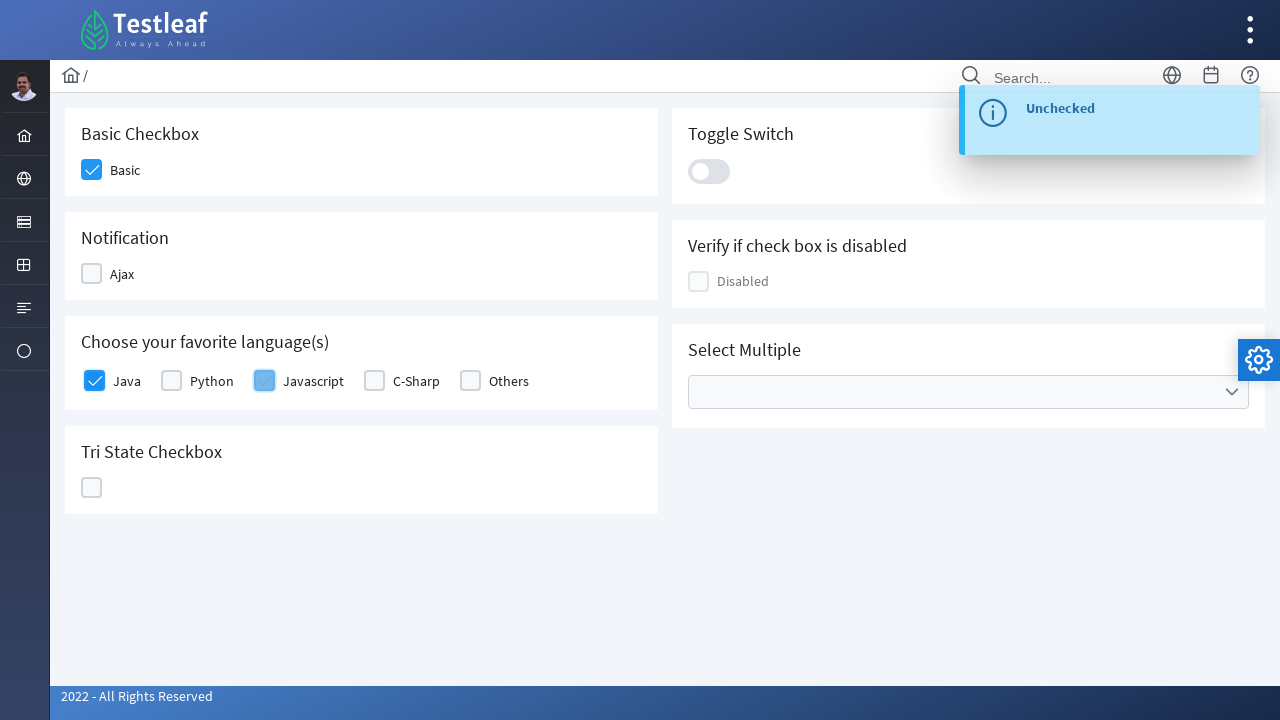

Clicked tristate checkbox first time at (92, 488) on xpath=//span[@class='ui-chkbox-icon ui-c ']/parent::div
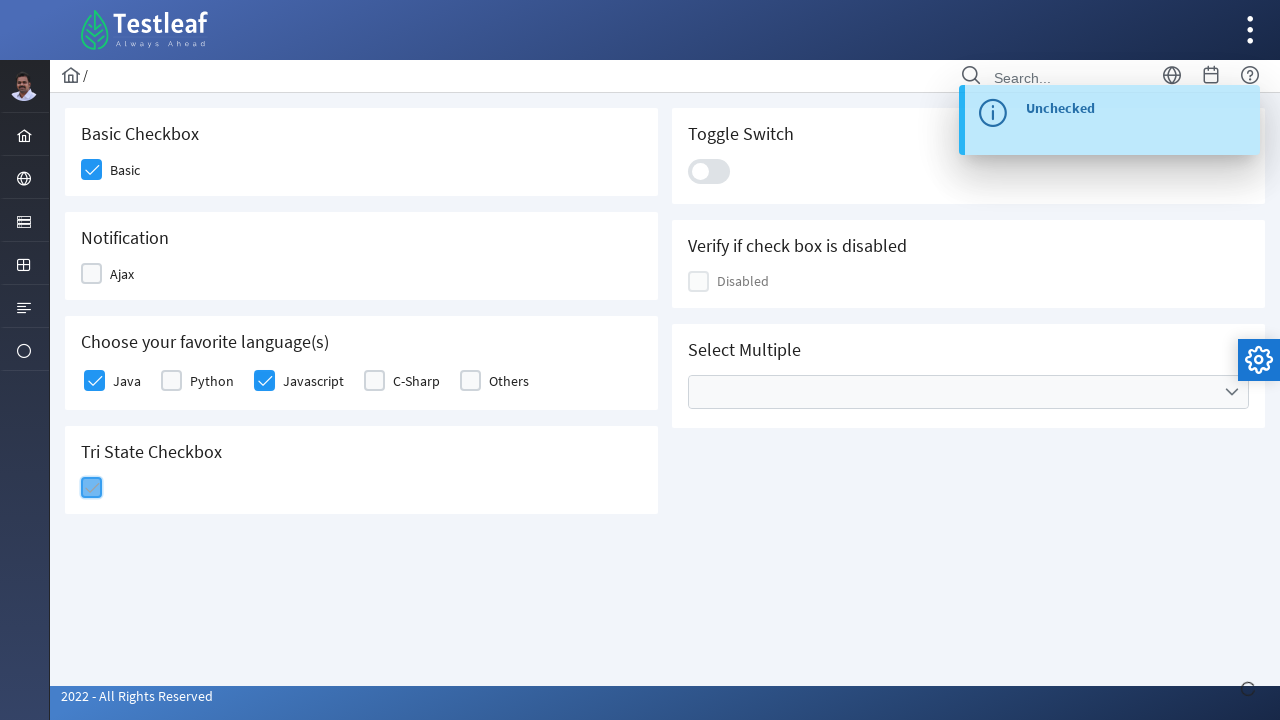

Verified tristate checkbox is in checked state
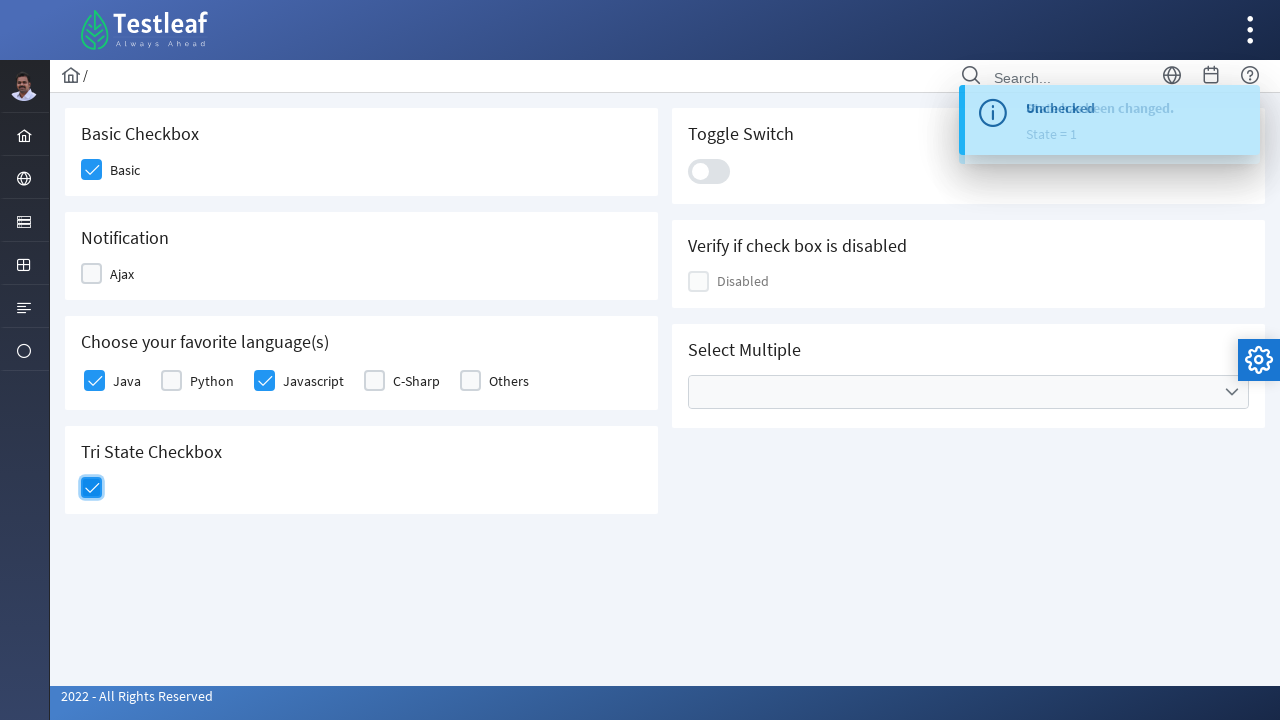

Clicked tristate checkbox second time at (92, 488) on xpath=//span[@class='ui-chkbox-icon ui-c ui-icon ui-icon-check']/parent::div
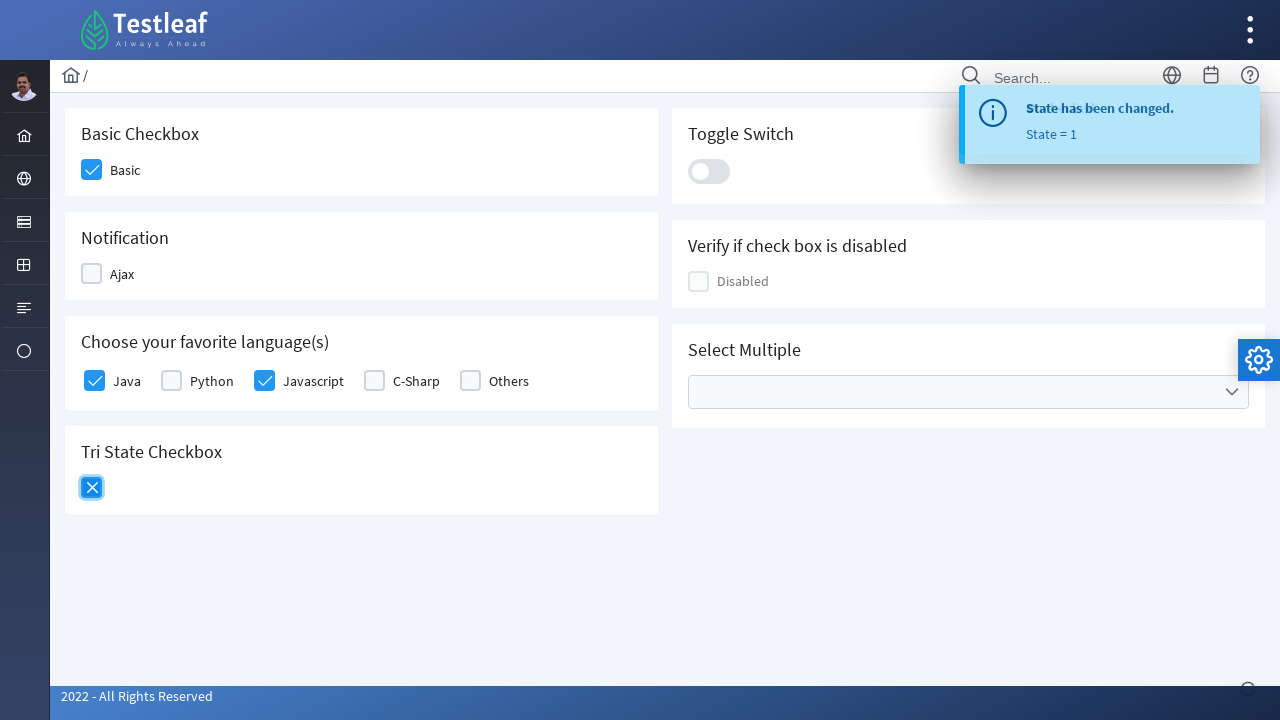

Verified tristate checkbox is in intermediate state
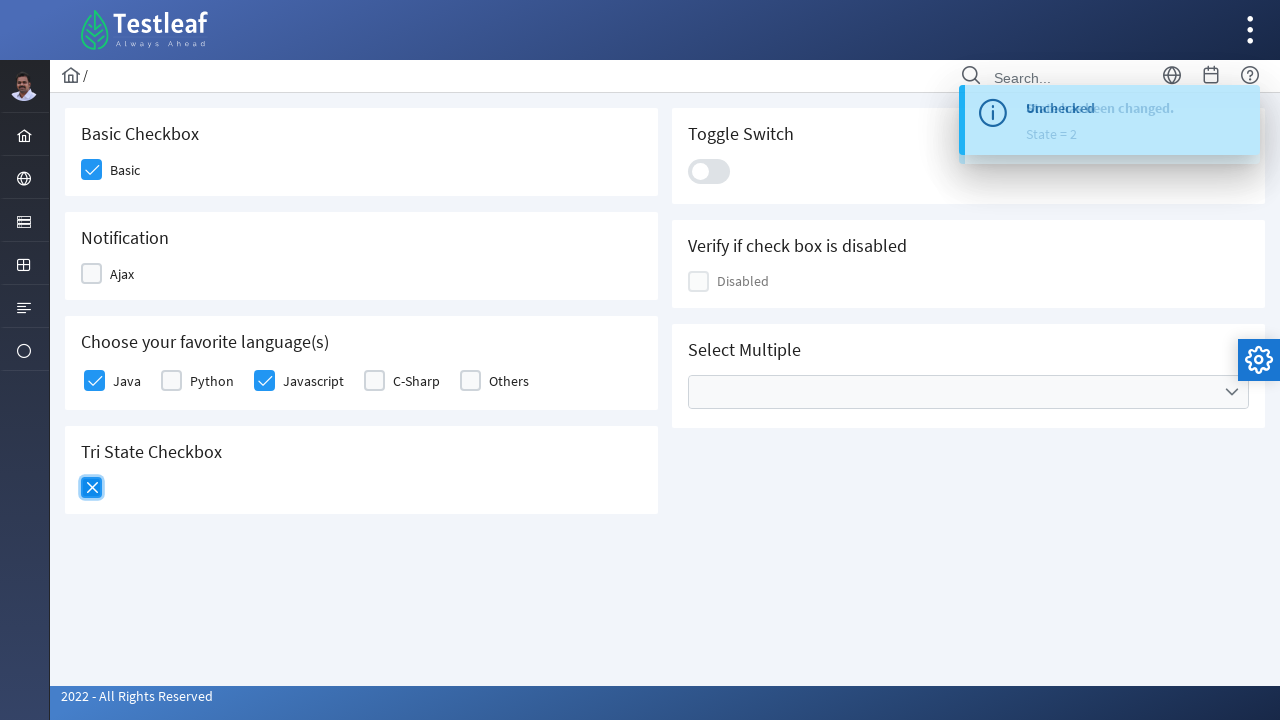

Clicked toggle switch at (709, 171) on xpath=//div[@class='ui-toggleswitch-slider']
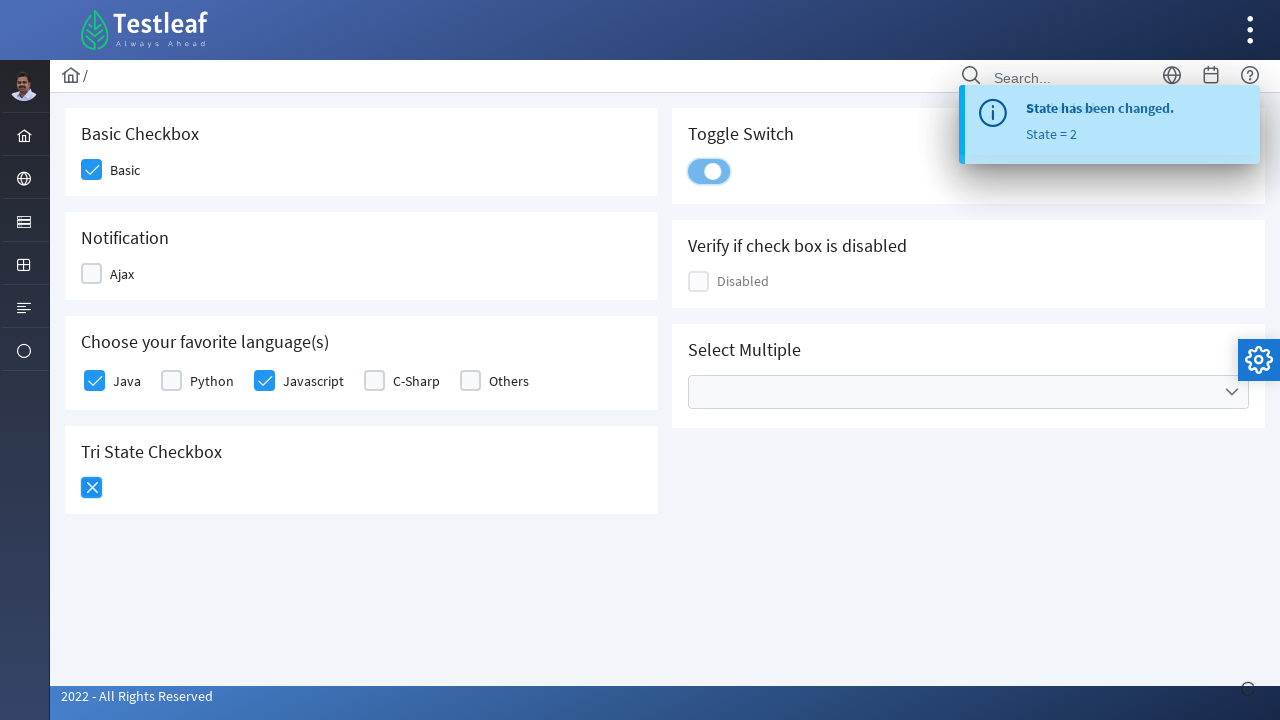

Verified toggle switch is in checked state
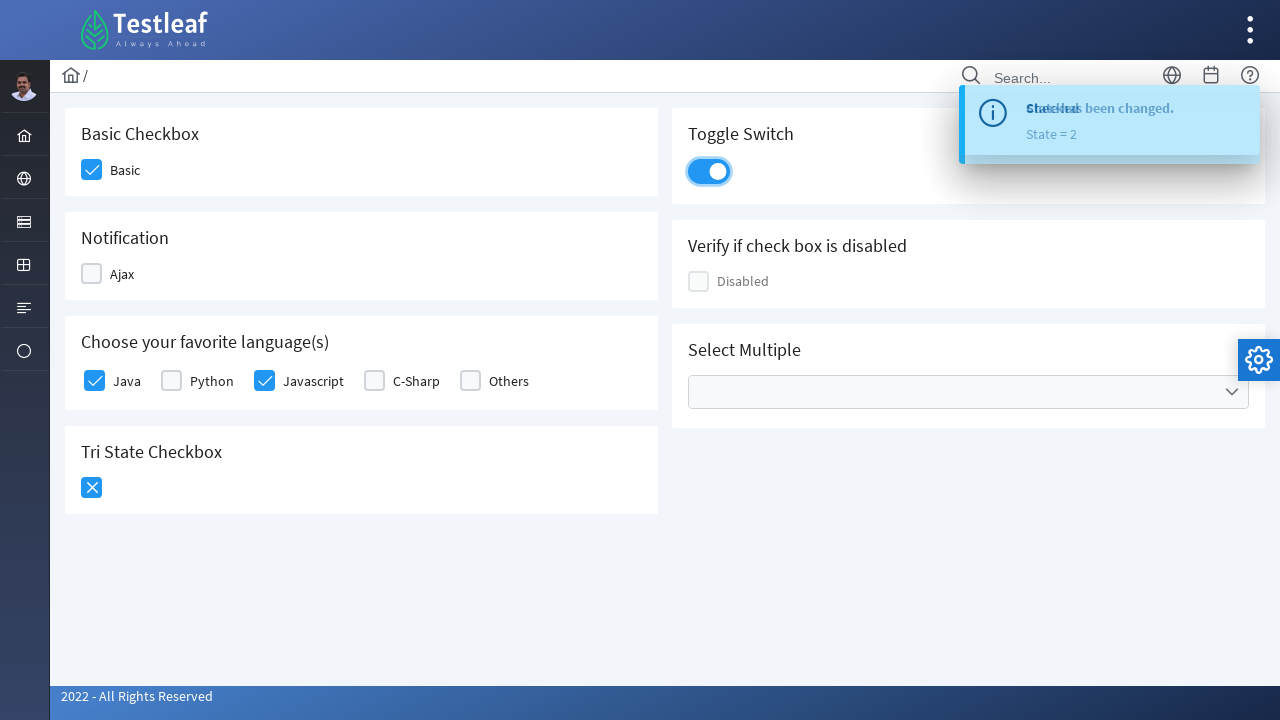

Opened Select Multiple dropdown at (968, 392) on xpath=//h5[text()='Select Multiple']/parent::div/div//ul
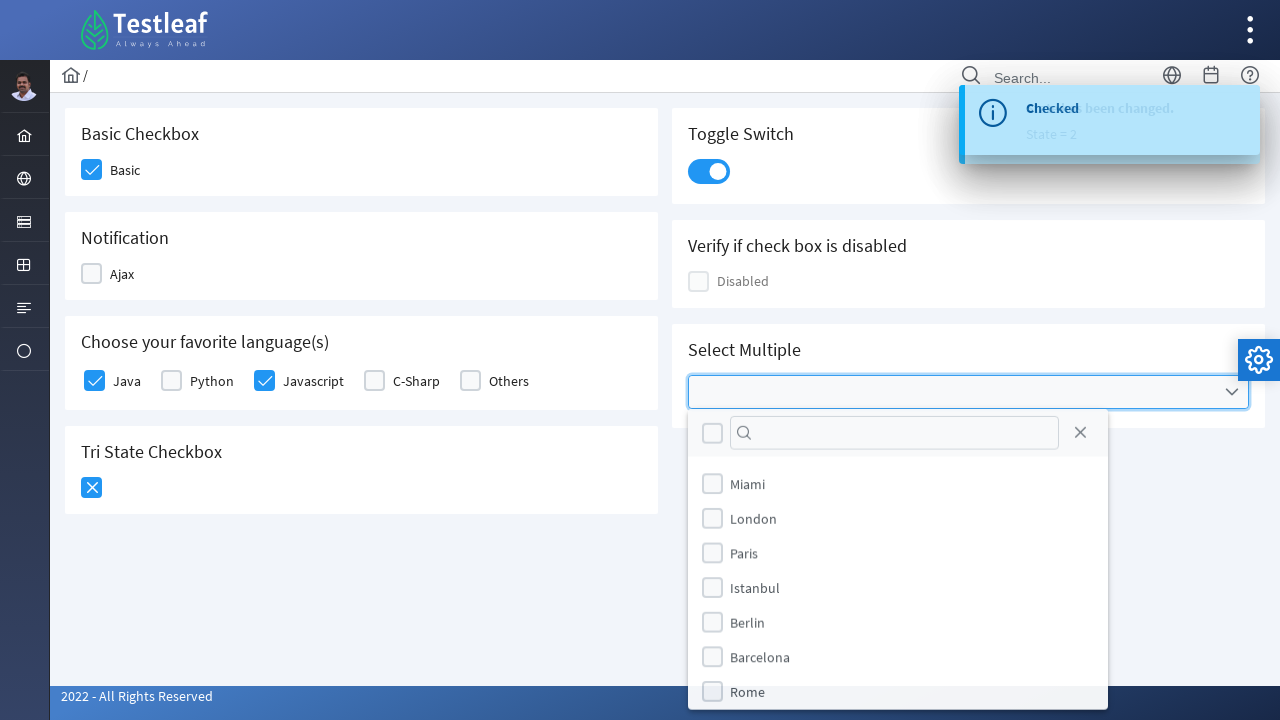

Selected London from dropdown at (712, 519) on xpath=//li[@data-item-value='London']/div
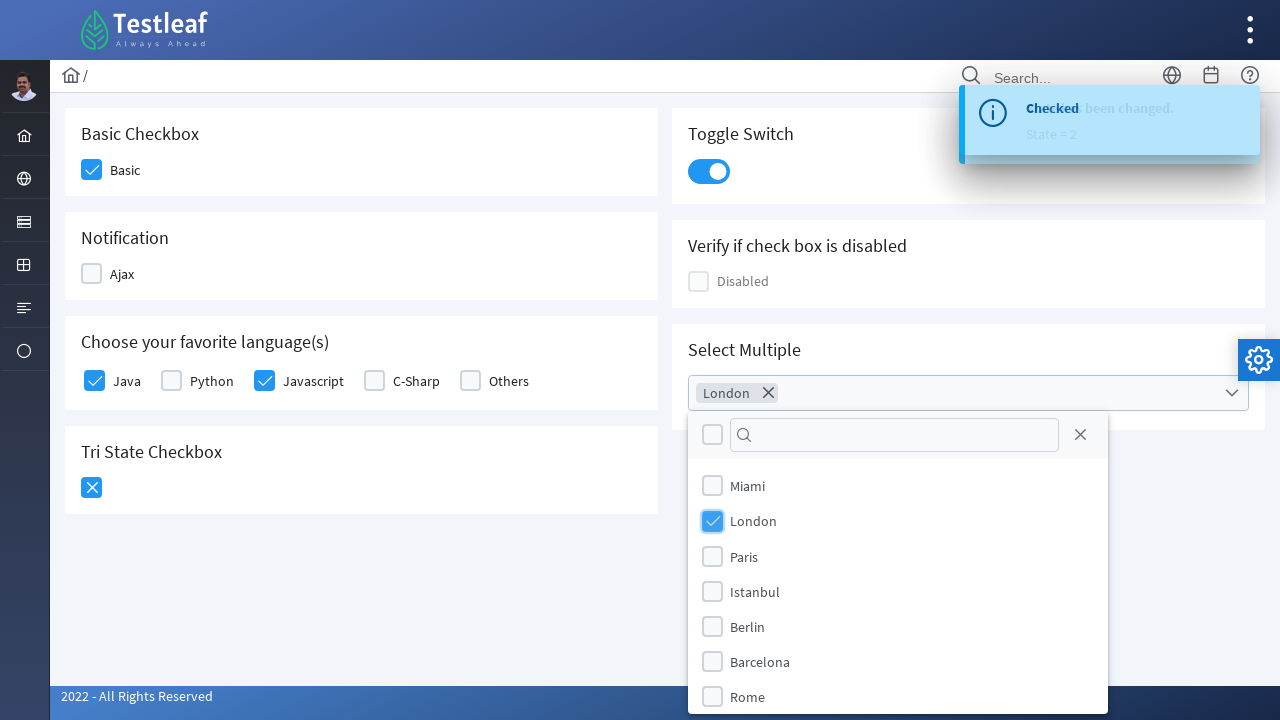

Selected Paris from dropdown at (712, 556) on xpath=//li[@data-item-value='Paris']/div
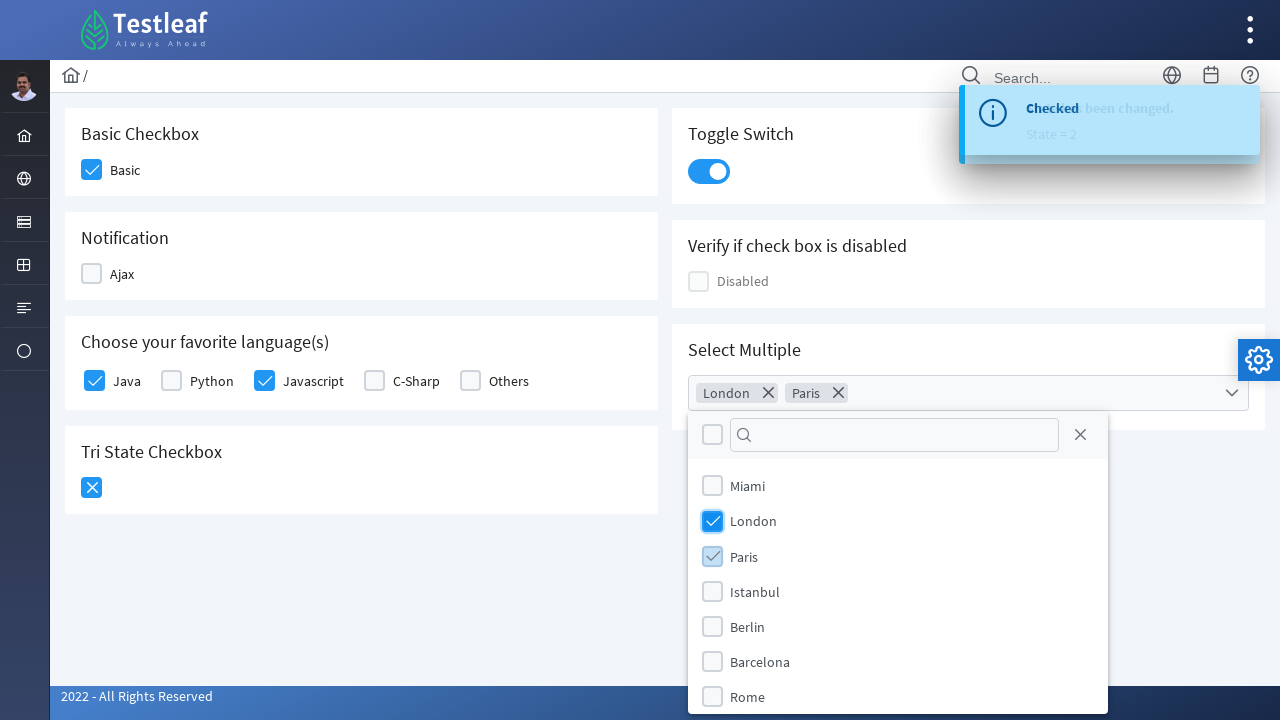

Selected Rome from dropdown at (712, 697) on xpath=//li[@data-item-value='Rome']/div
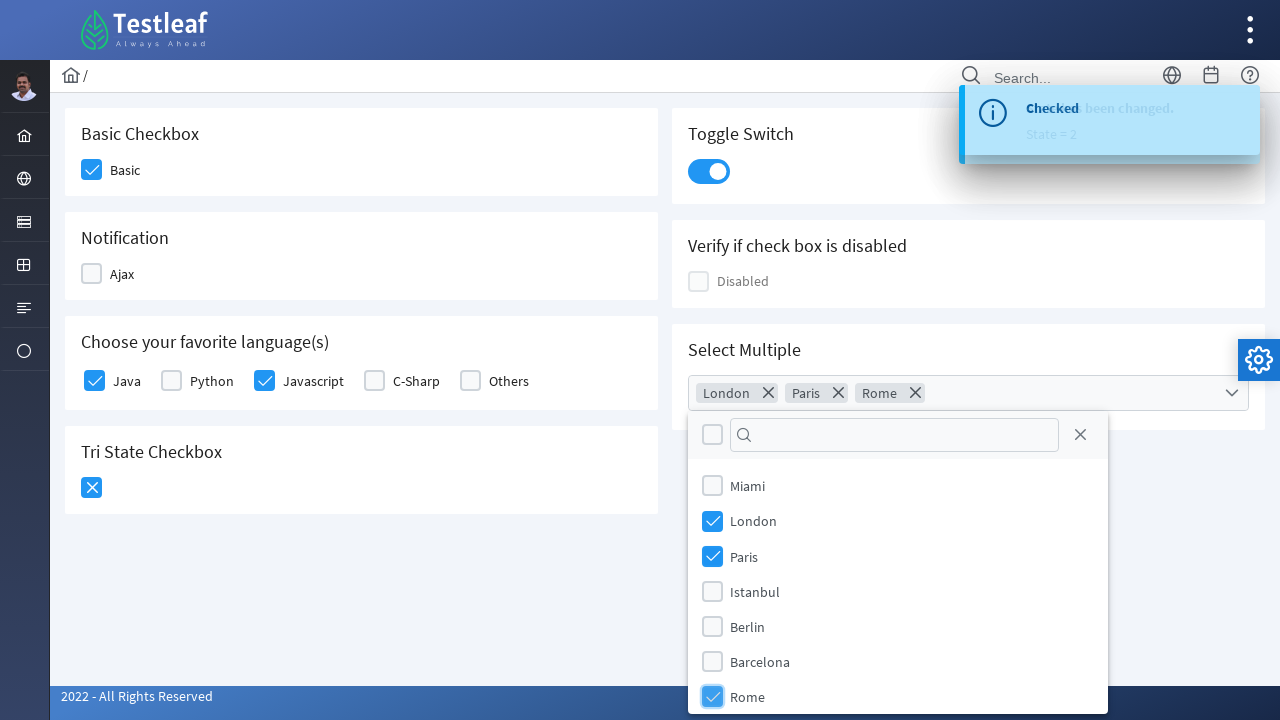

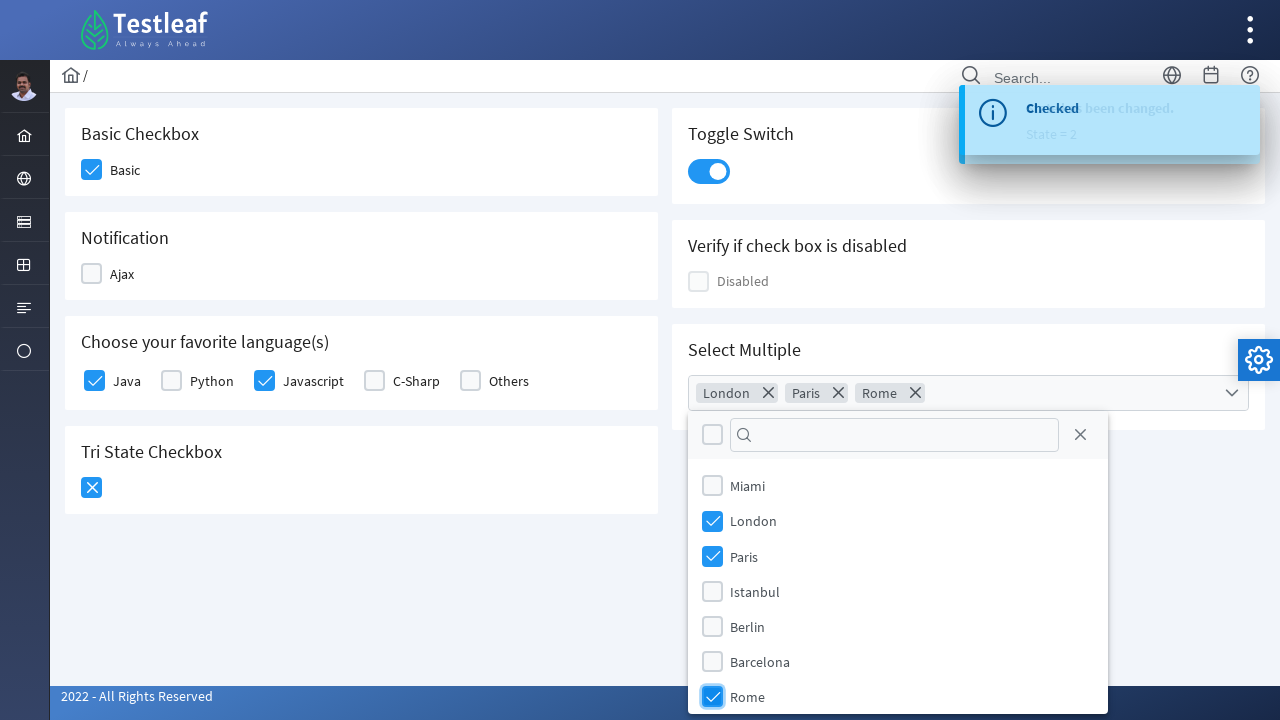